Tests the text box form by entering personal information (name, email, address) and verifying the data appears correctly after submission

Starting URL: https://demoqa.com/text-box

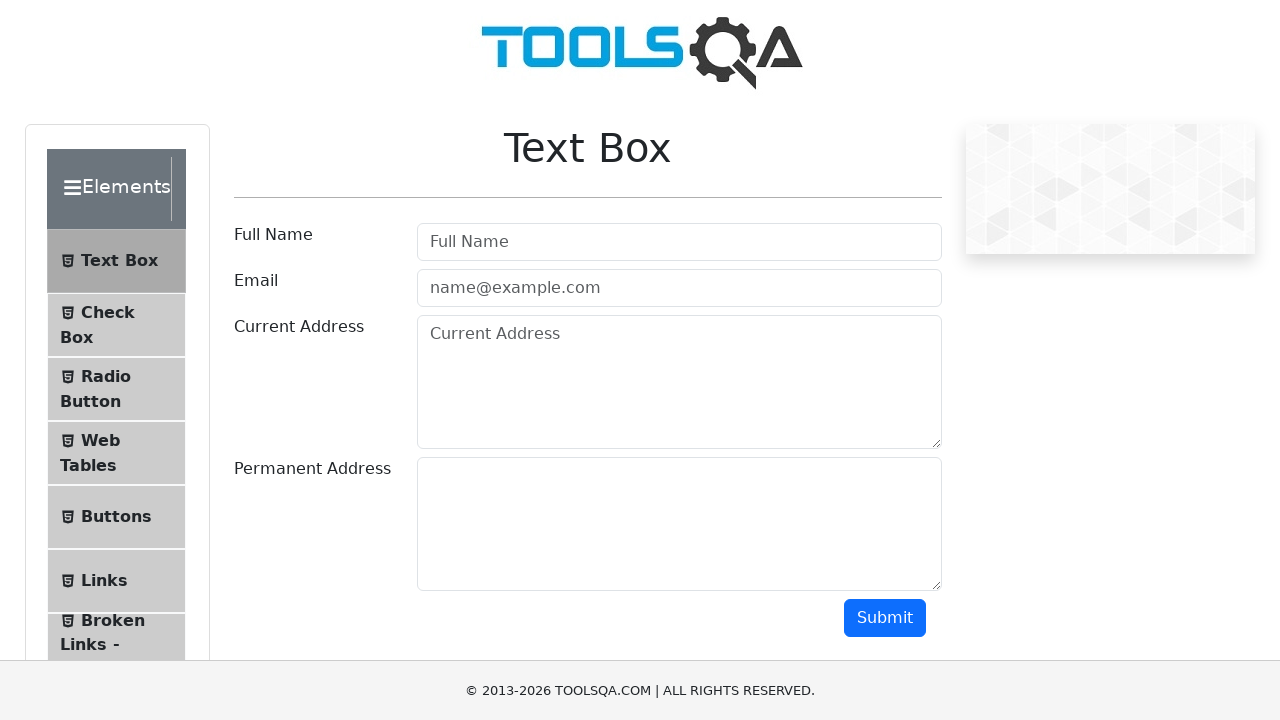

Filled userName field with 'John Smith' on #userName
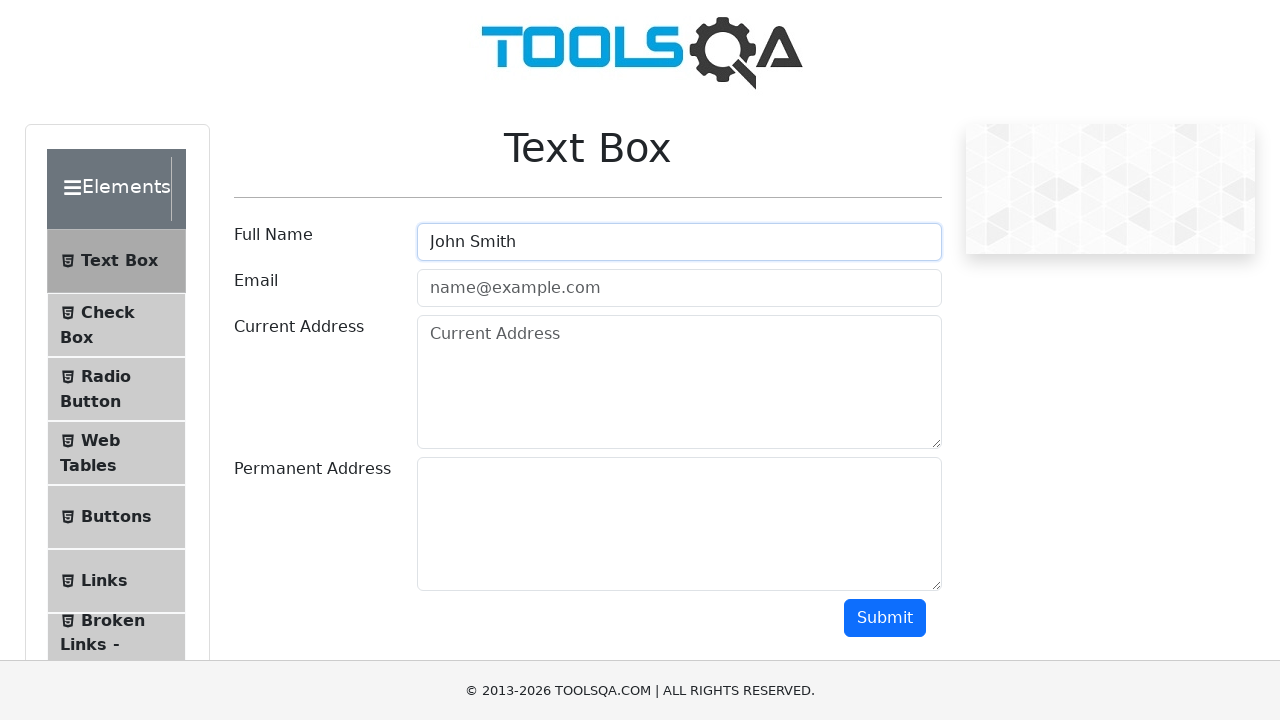

Filled userEmail field with 'john.smith@example.com' on #userEmail
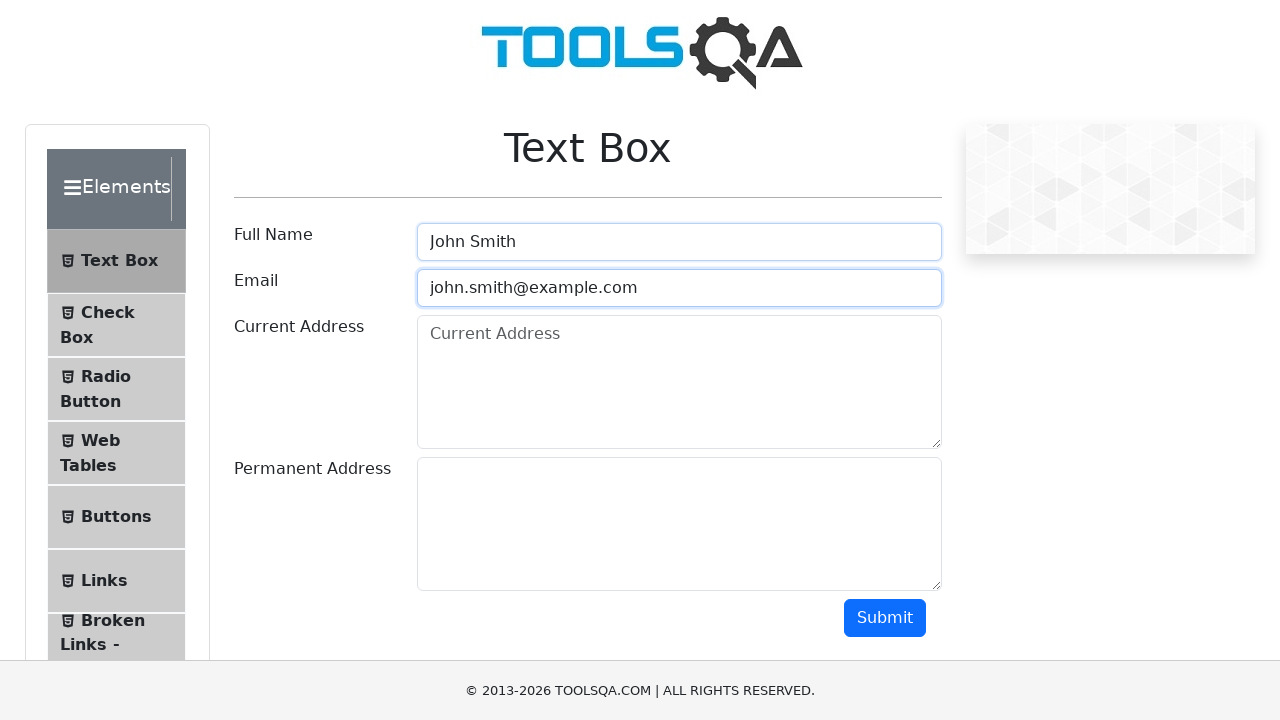

Filled currentAddress field with '123 Main Street, Apartment 4B' on #currentAddress
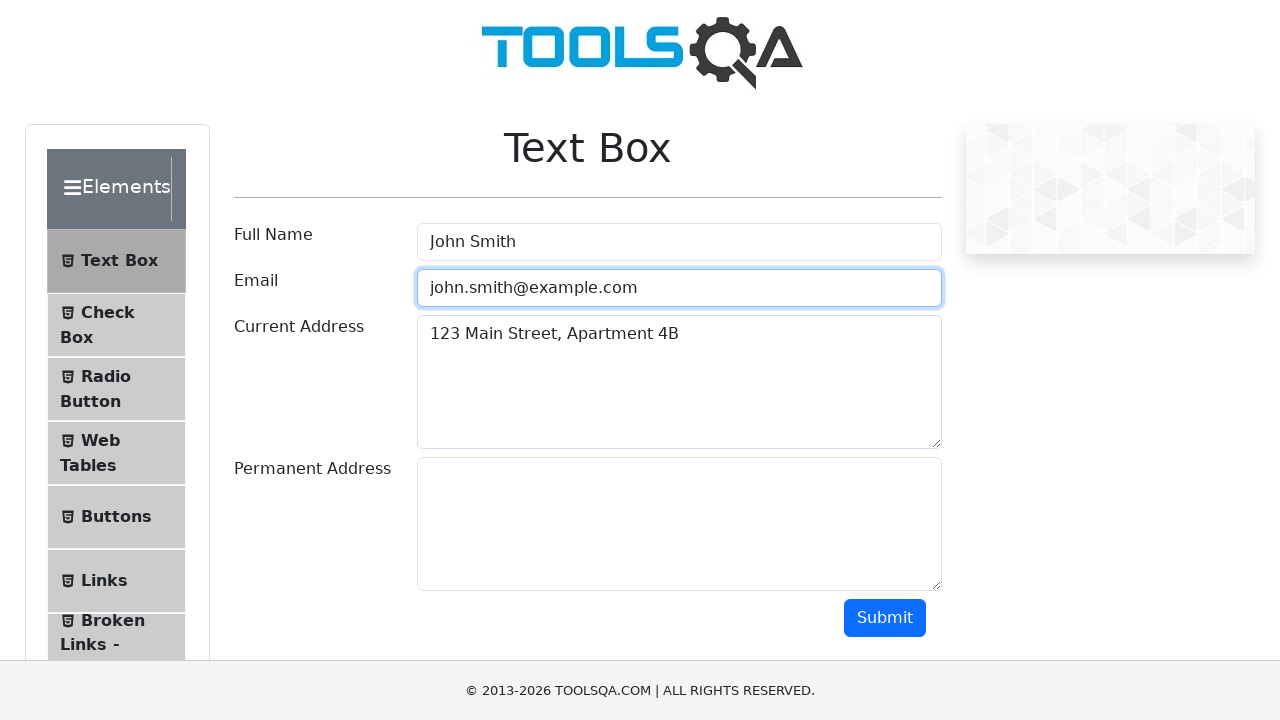

Filled permanentAddress field with '123 Main Street, Apartment 4B' on #permanentAddress
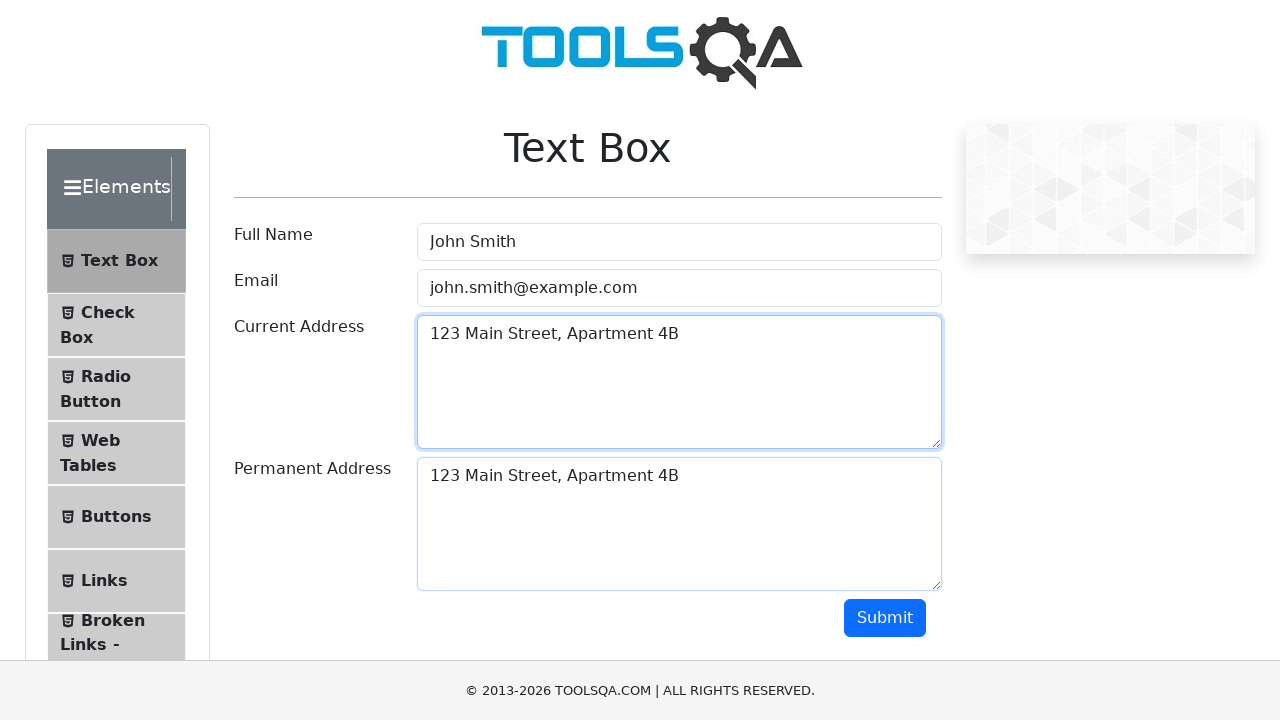

Clicked submit button to submit personal information at (885, 618) on #submit
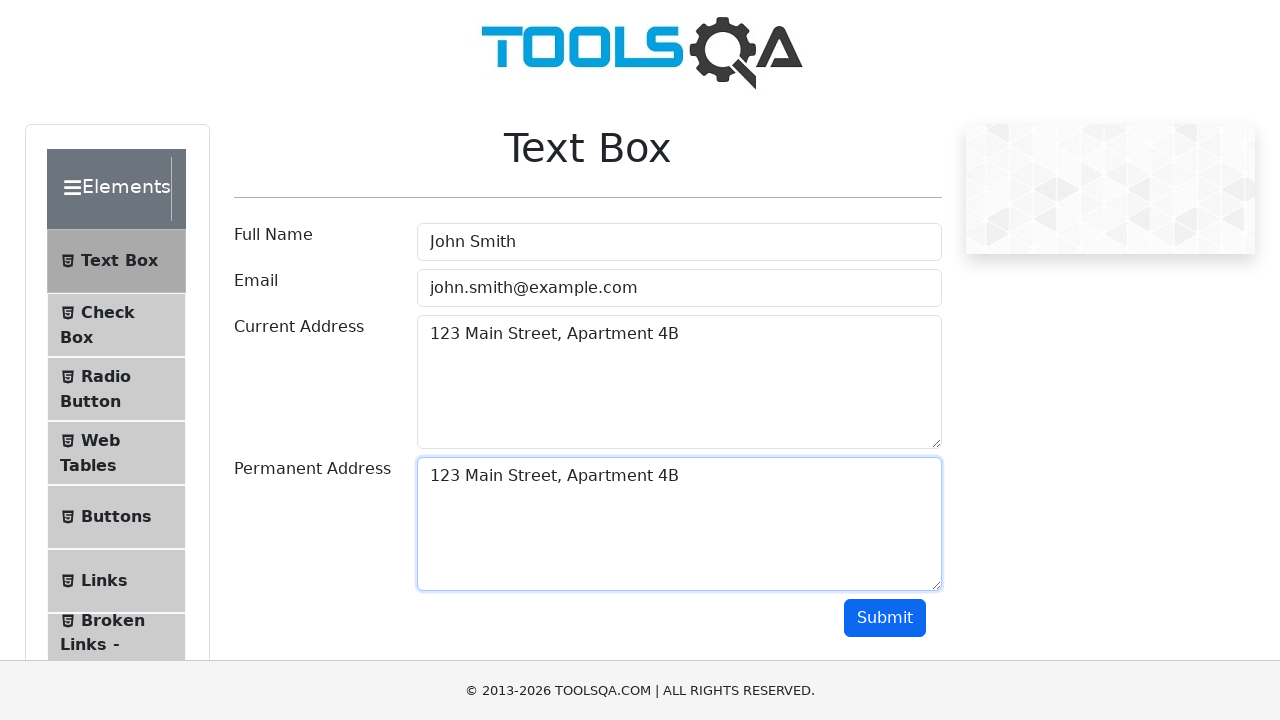

Output section loaded after form submission
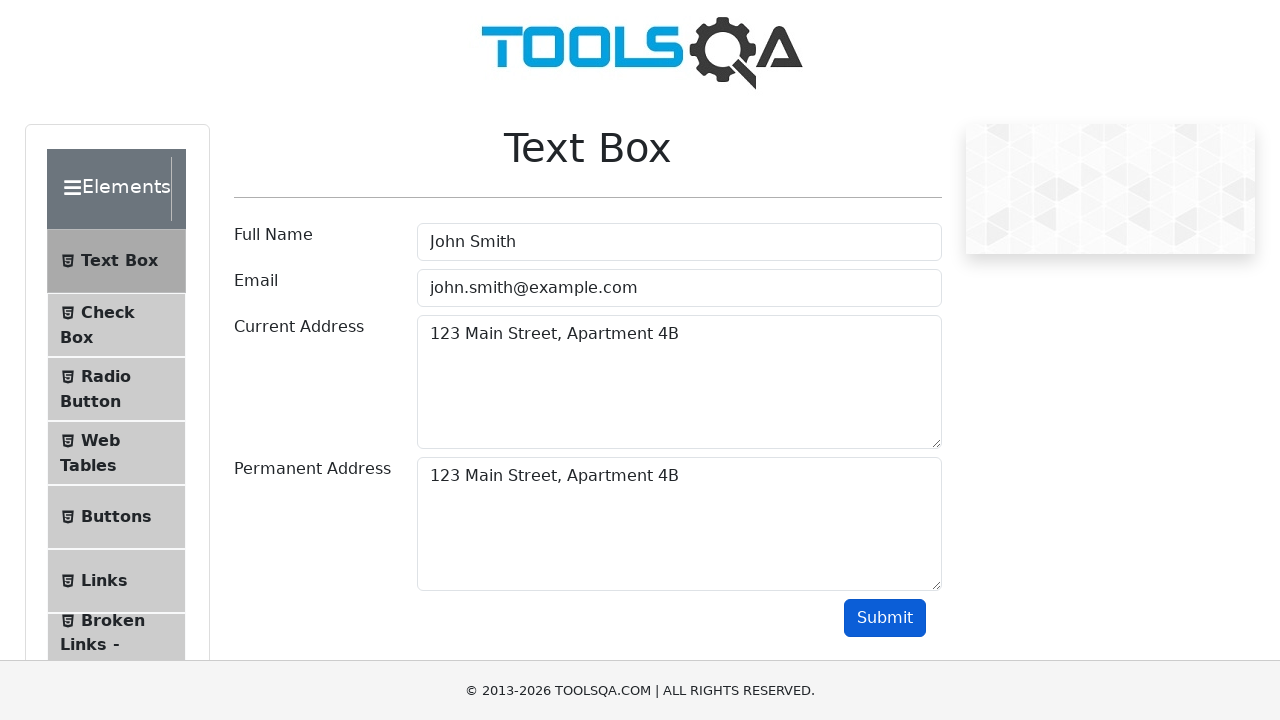

Retrieved output text content for verification
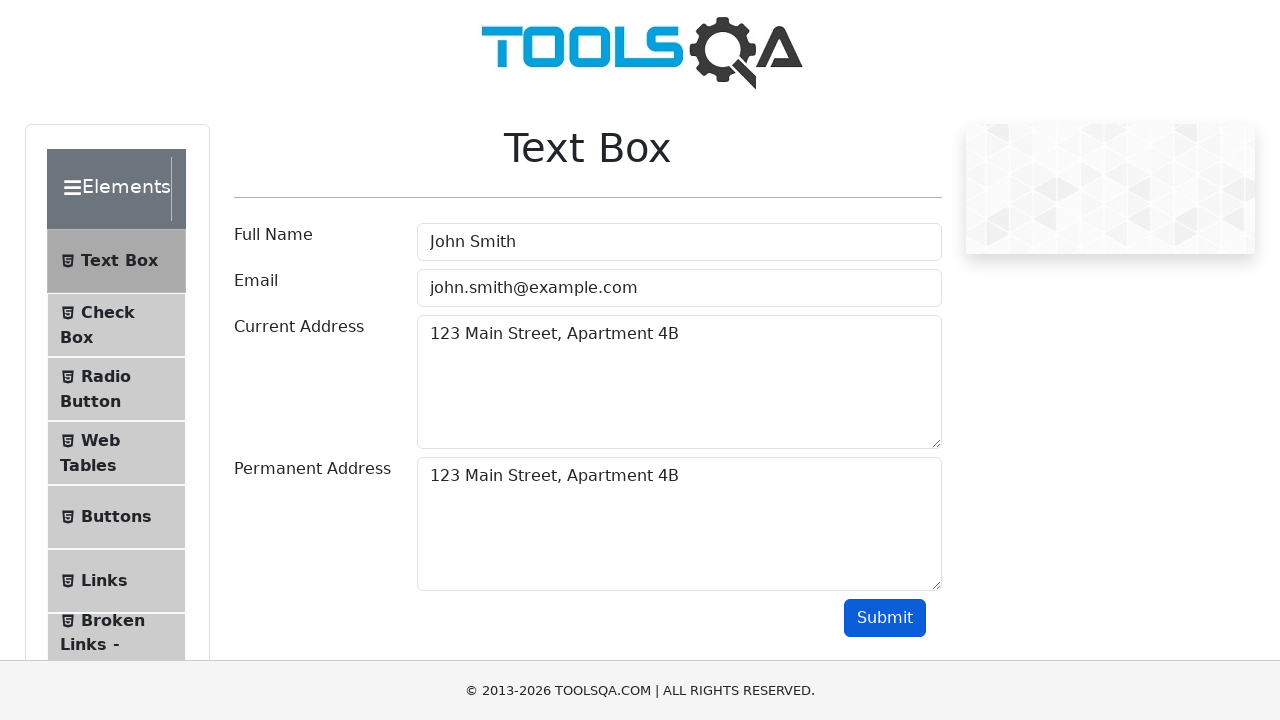

Verified 'John Smith' appears in output
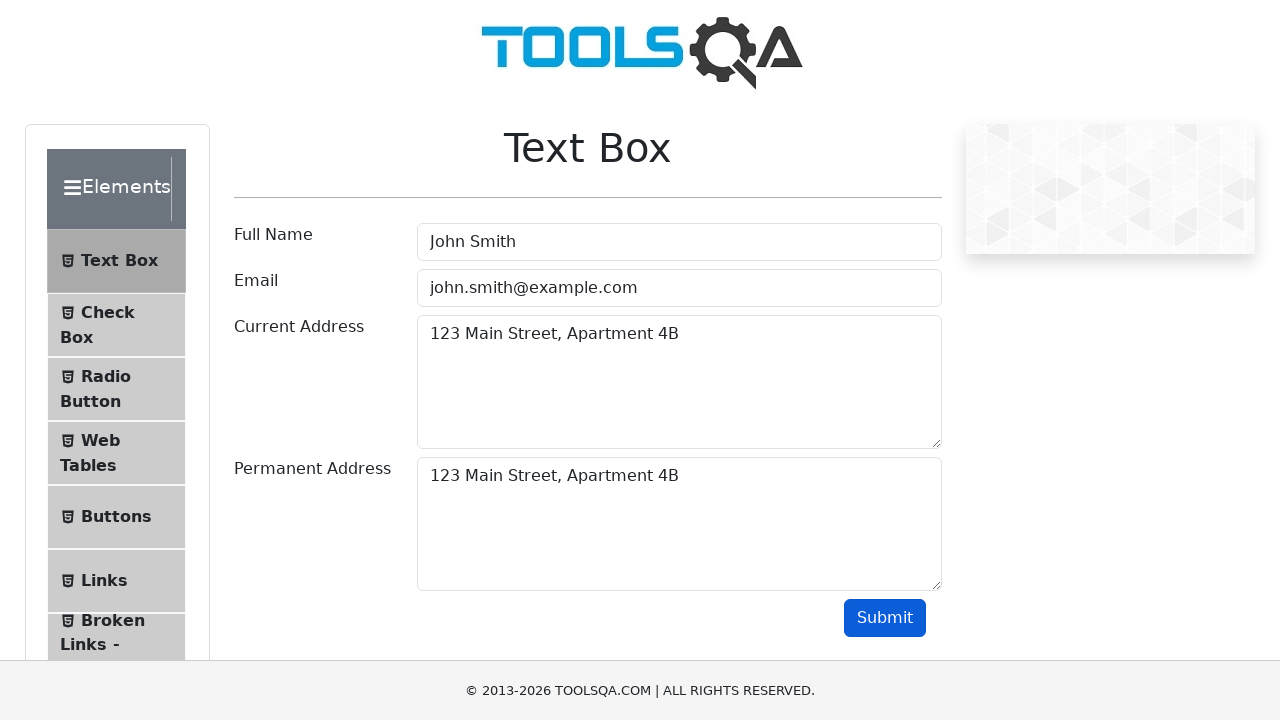

Verified 'john.smith@example.com' appears in output
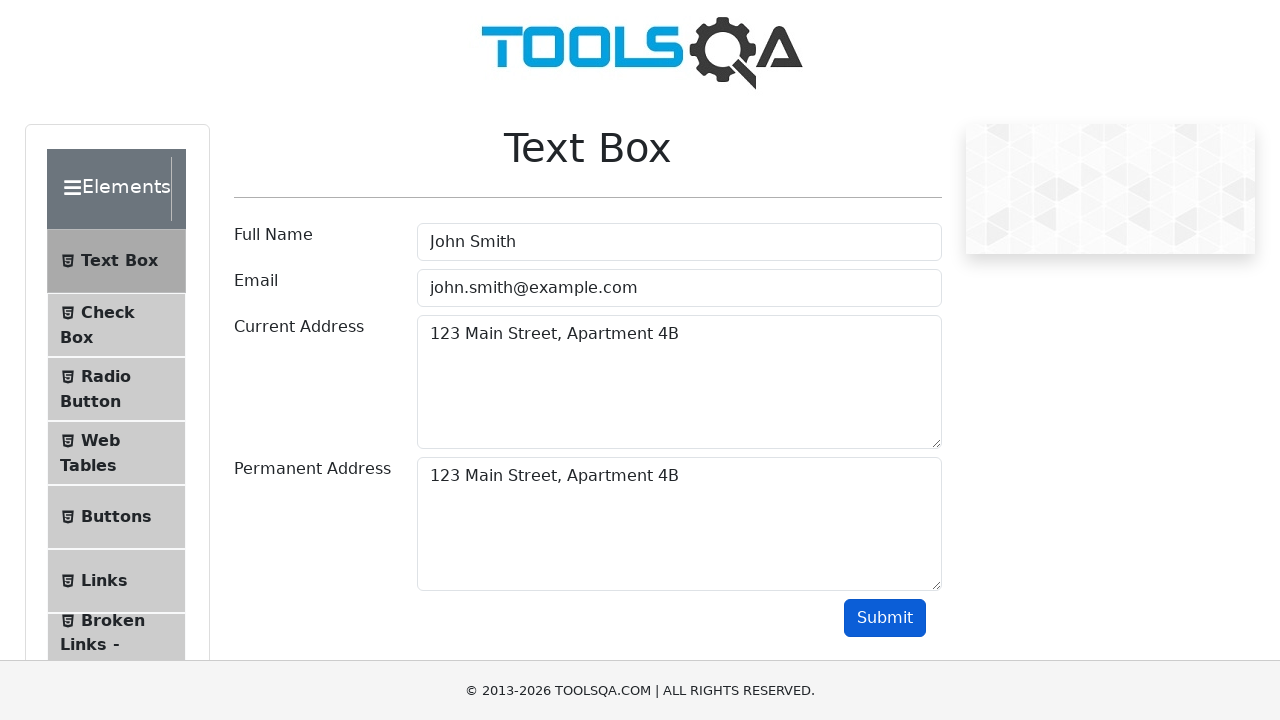

Verified '123 Main Street, Apartment 4B' appears in output
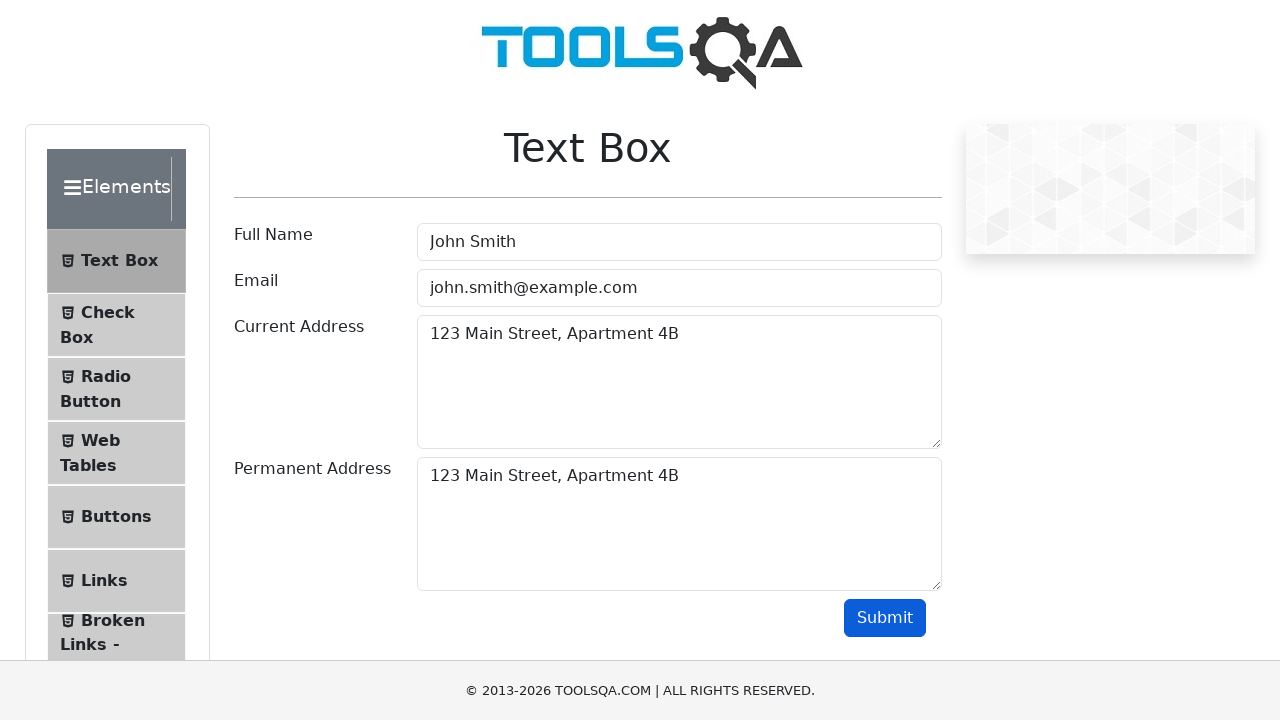

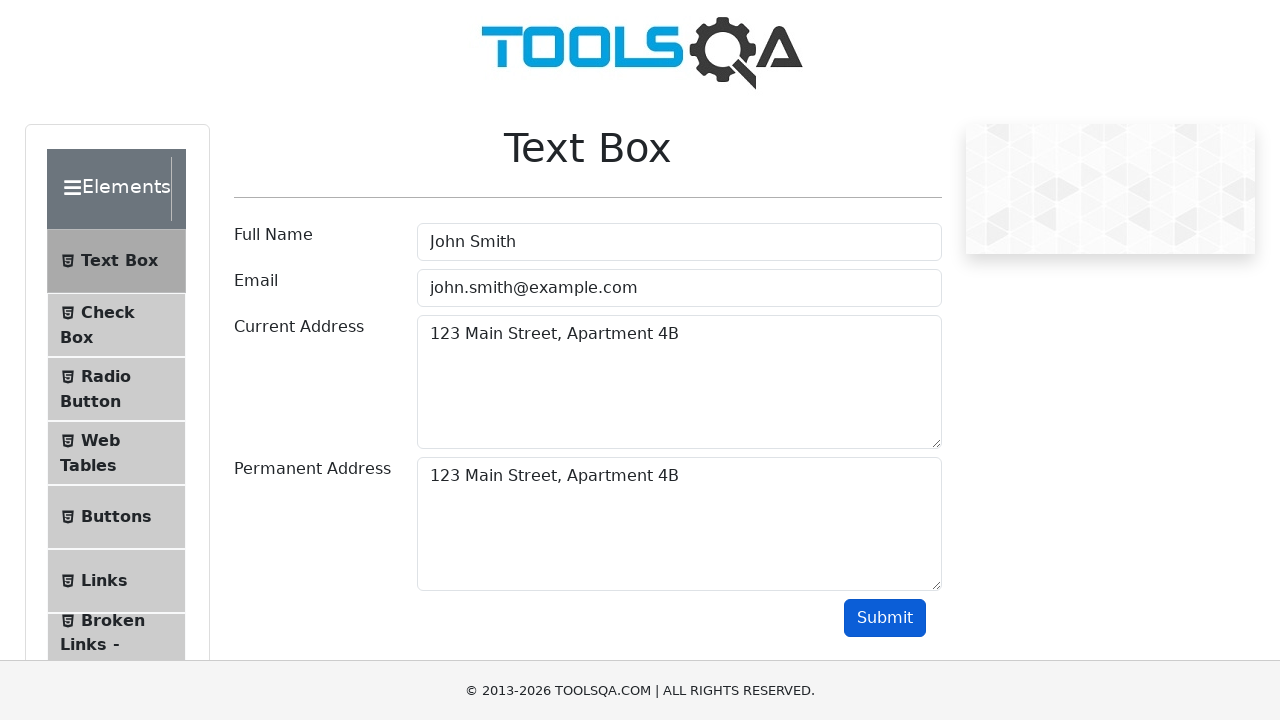